Tests drag and drop functionality by navigating to a drag and drop page and performing the drag action

Starting URL: https://only-testing-blog.blogspot.com/

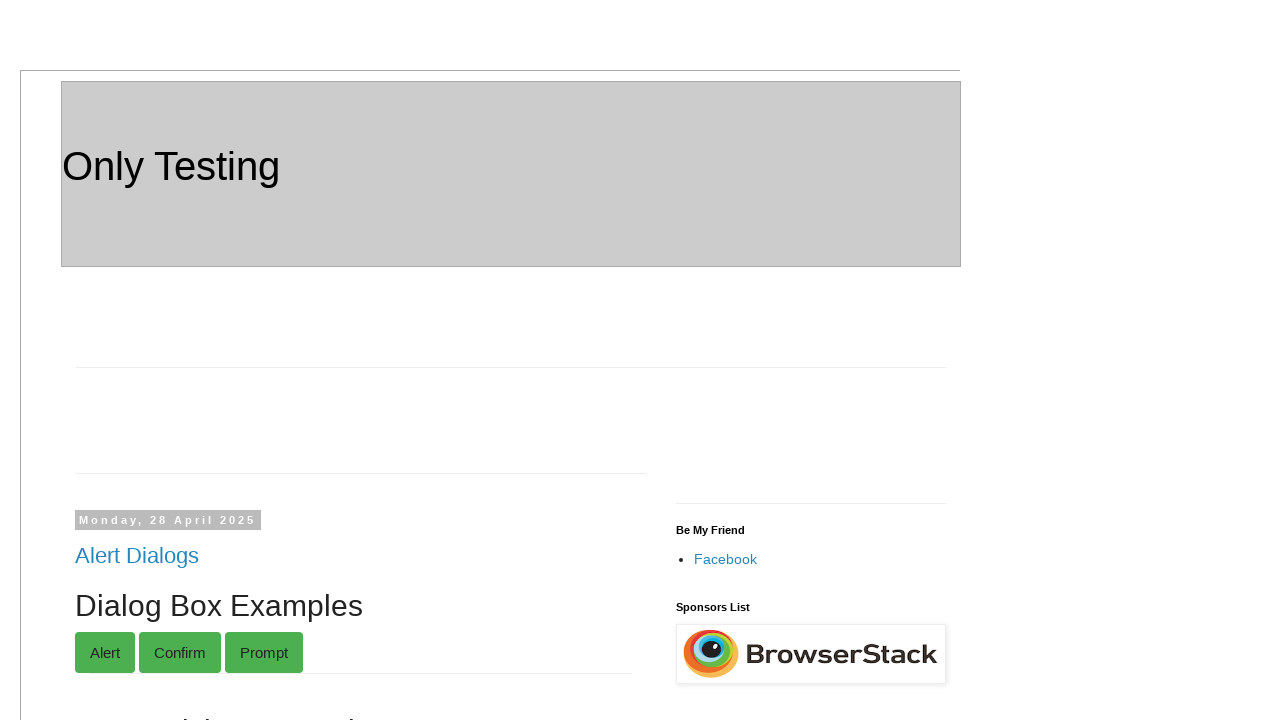

Clicked on the Drag link to navigate to drag and drop page at (146, 361) on a:has-text('Drag')
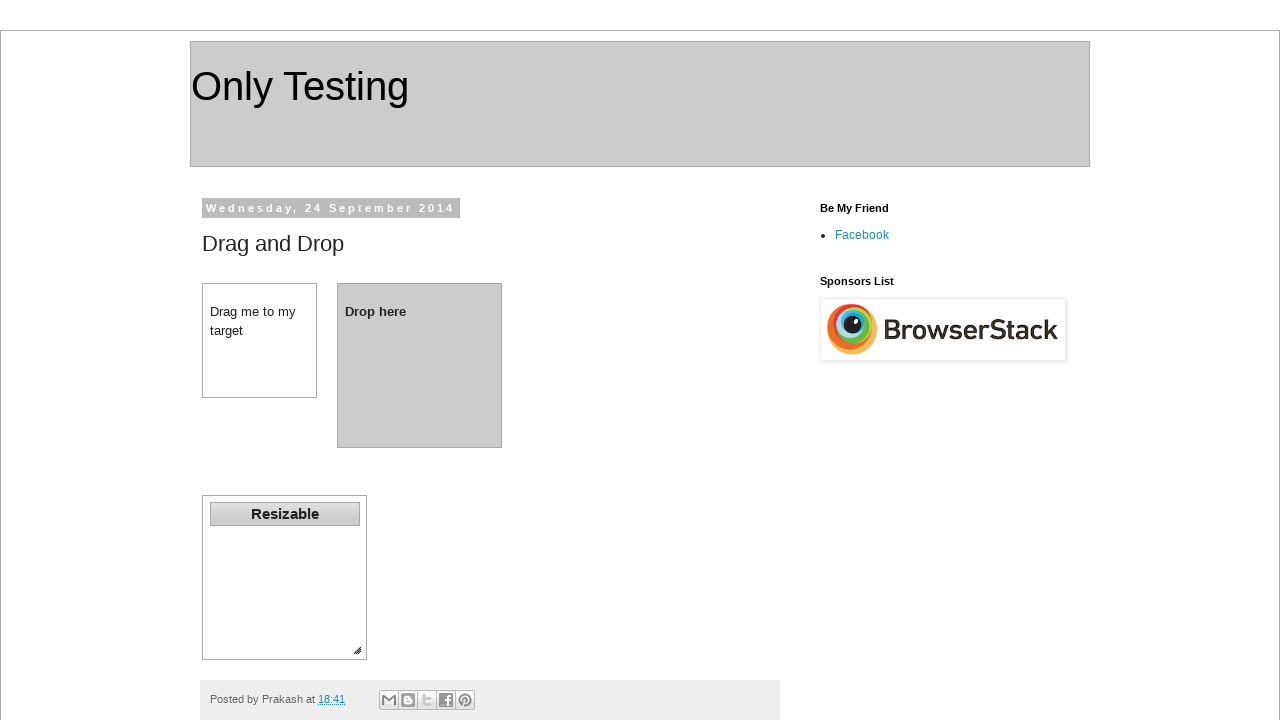

Waited for drag element (dragdiv) to be visible
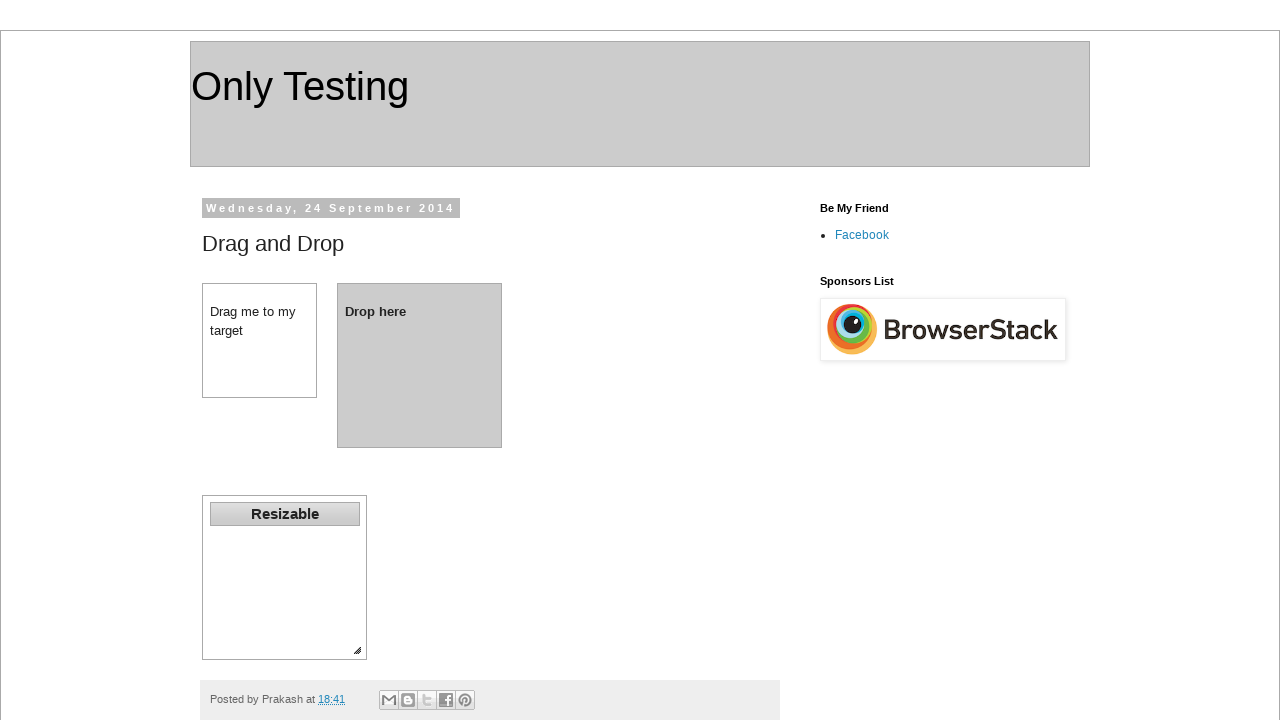

Waited for drop element (dropdiv) to be visible
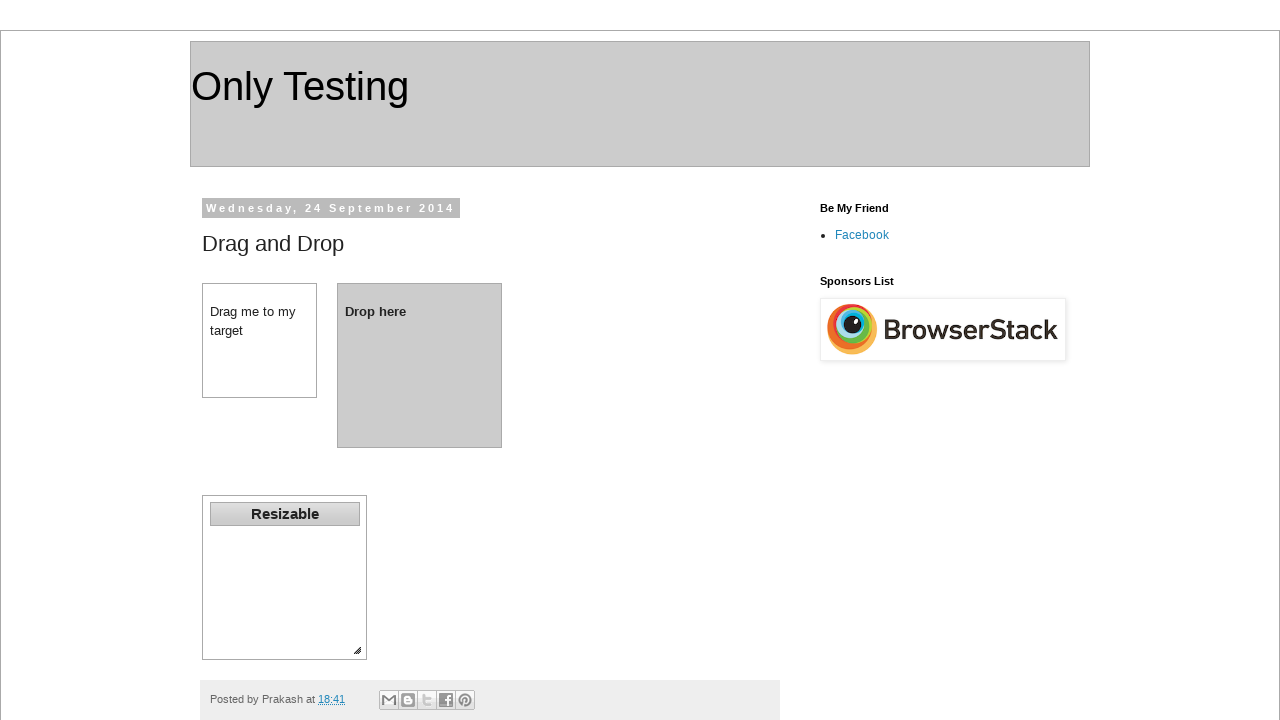

Performed drag and drop action from dragdiv to dropdiv at (420, 365)
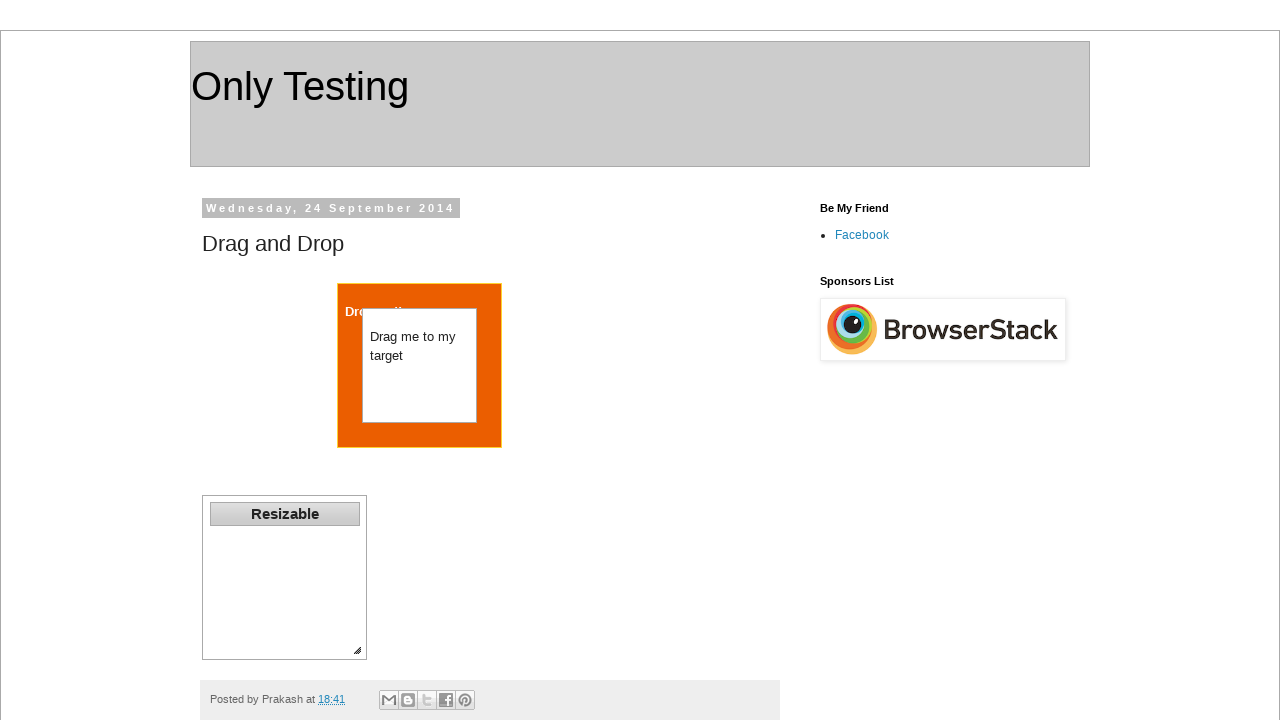

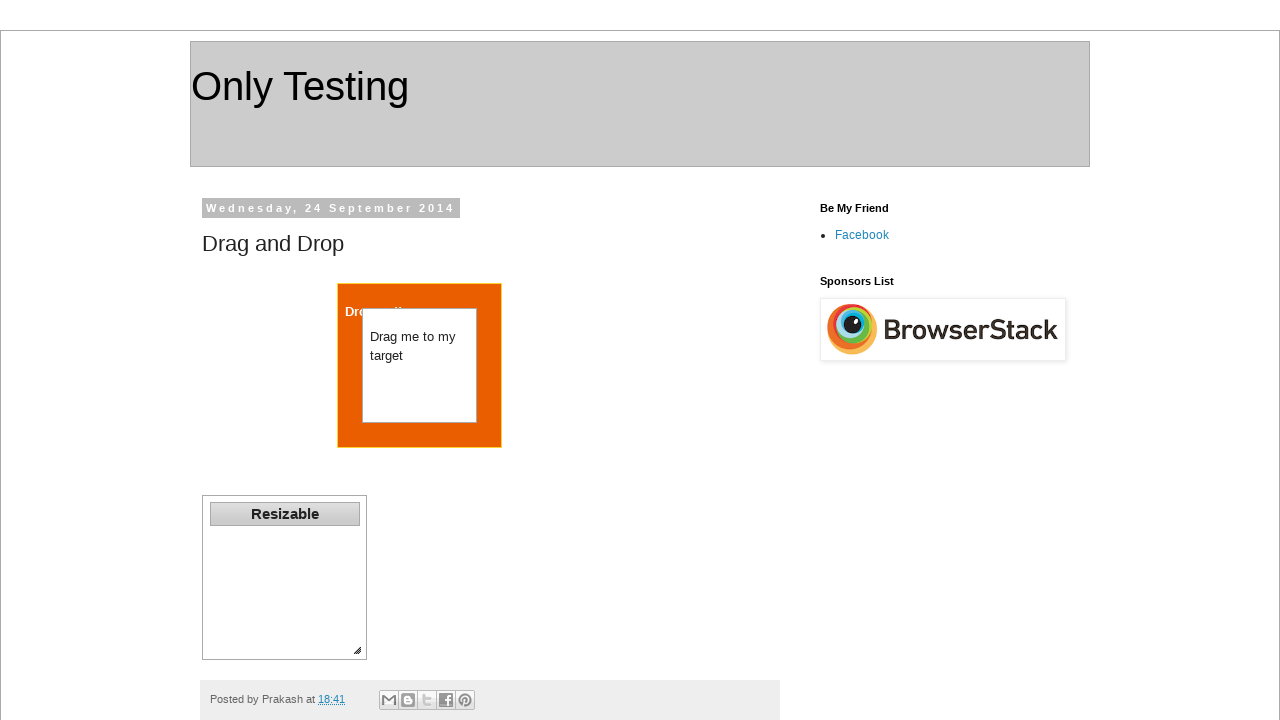